Tests a math challenge form by extracting a value from an image attribute, calculating the answer using a logarithmic formula, filling the input field, checking required checkboxes, and submitting the form.

Starting URL: https://suninjuly.github.io/get_attribute.html

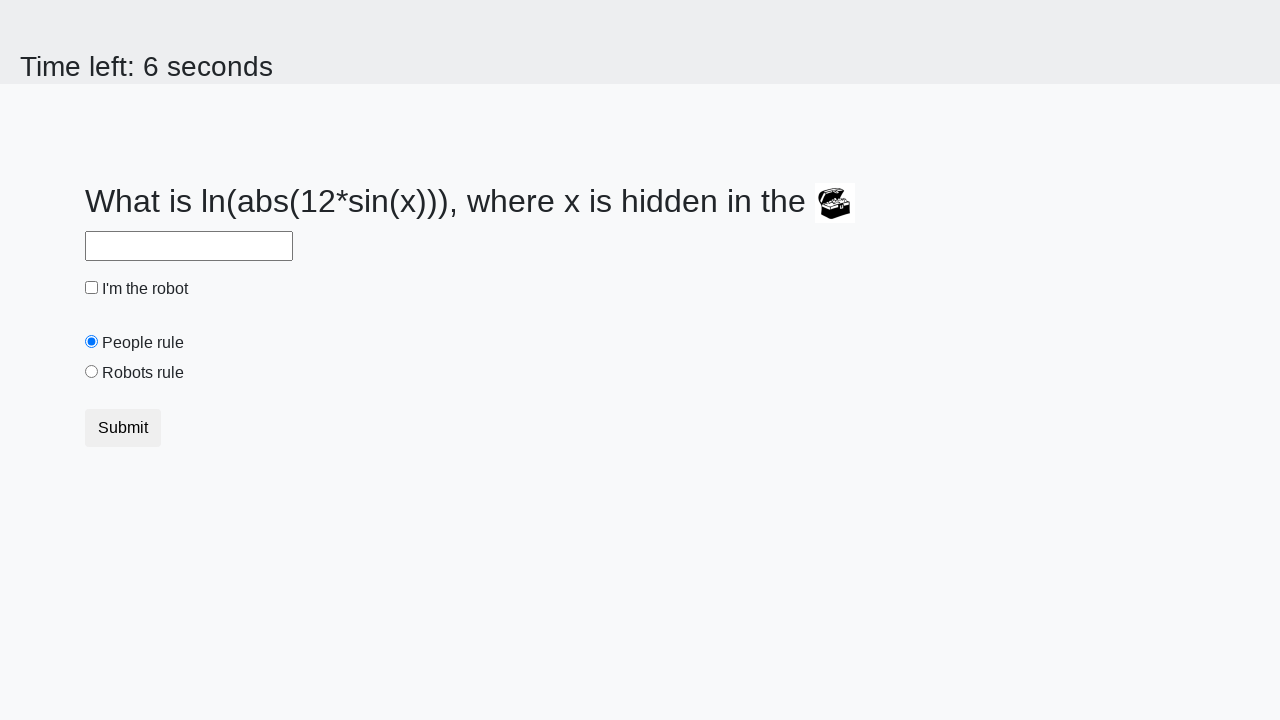

Located image element on the page
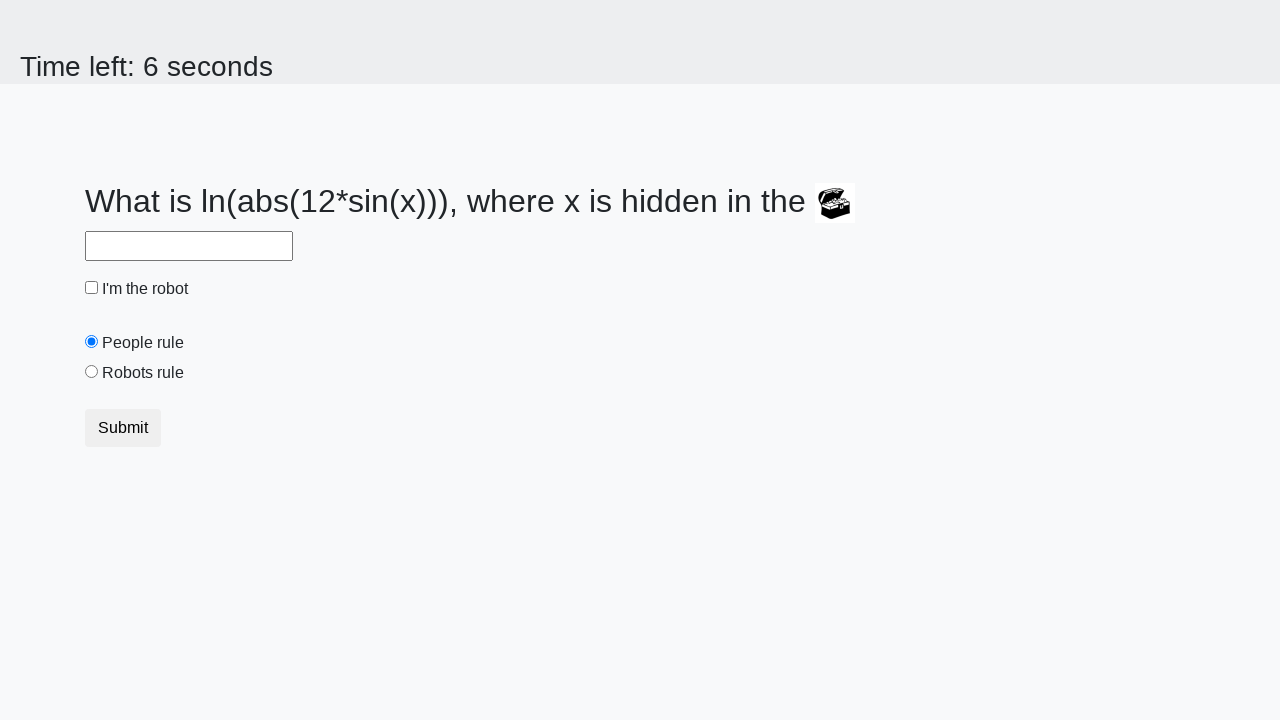

Extracted valuex attribute from image element
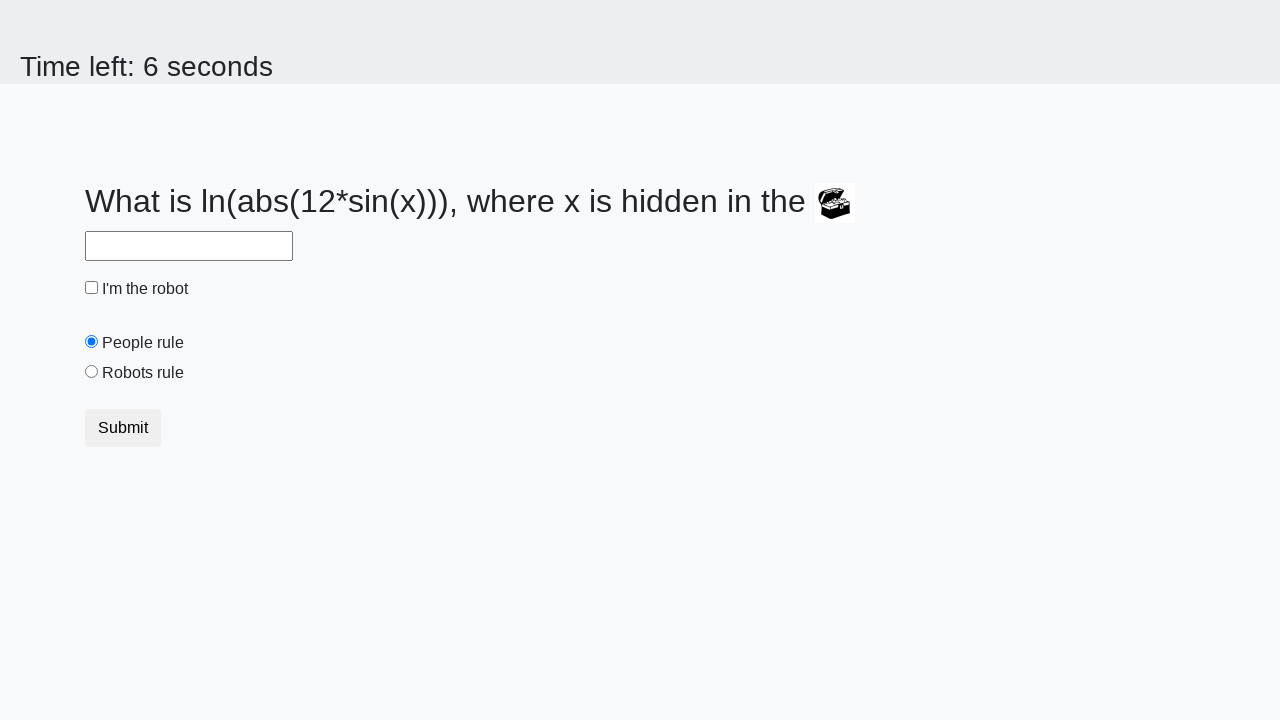

Calculated logarithmic formula result from x value: 2.4846617931716857
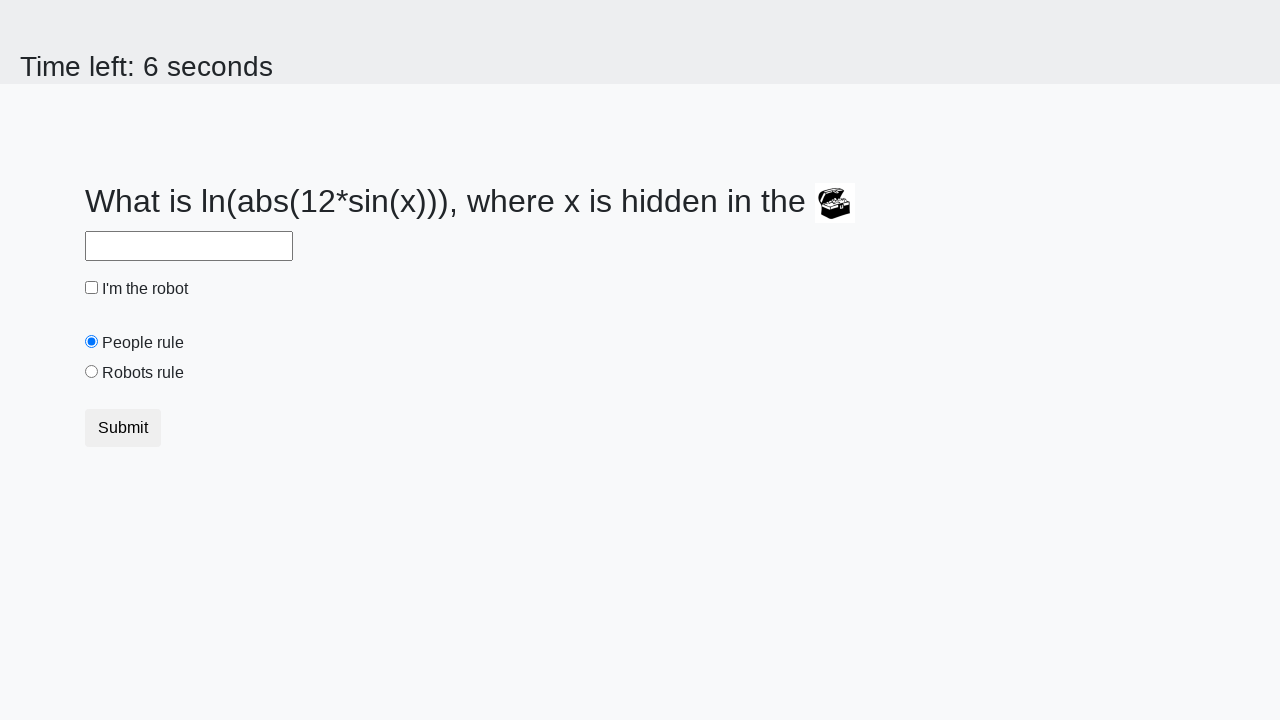

Filled answer field with calculated value: 2.4846617931716857 on #answer
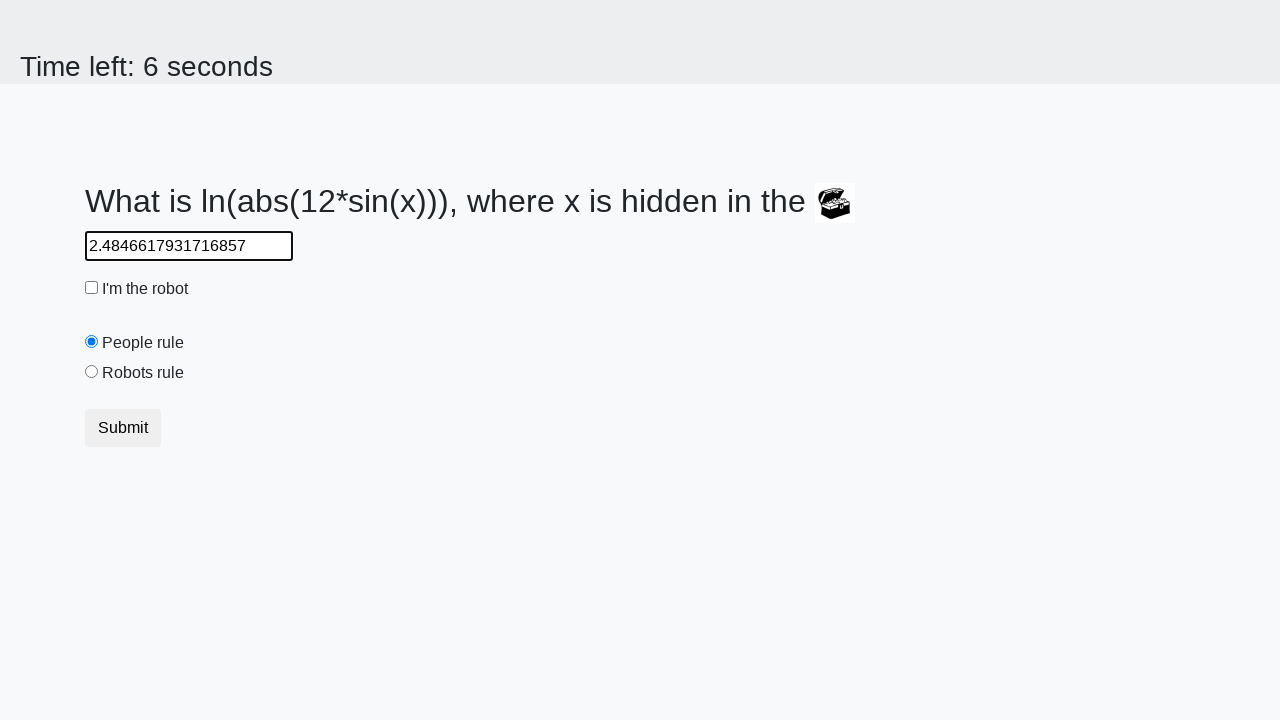

Checked 'I am a robot' checkbox at (92, 288) on #robotCheckbox
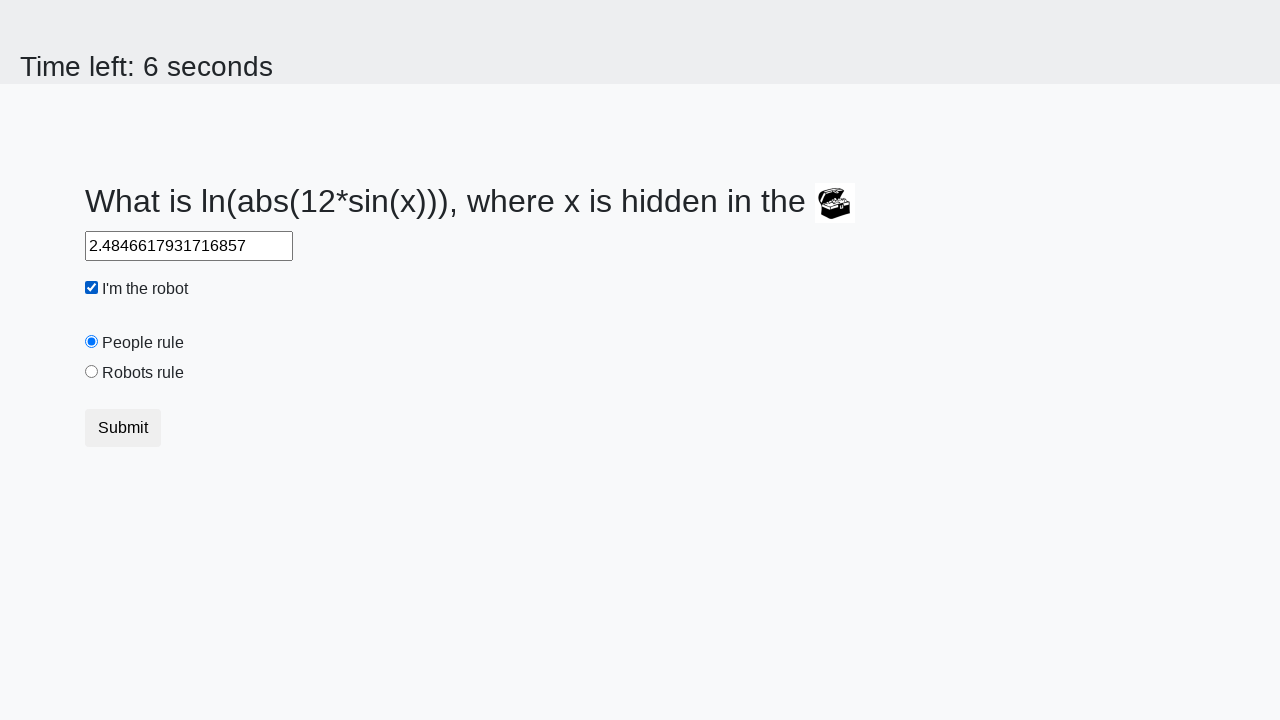

Checked 'Robots rule' checkbox at (92, 372) on #robotsRule
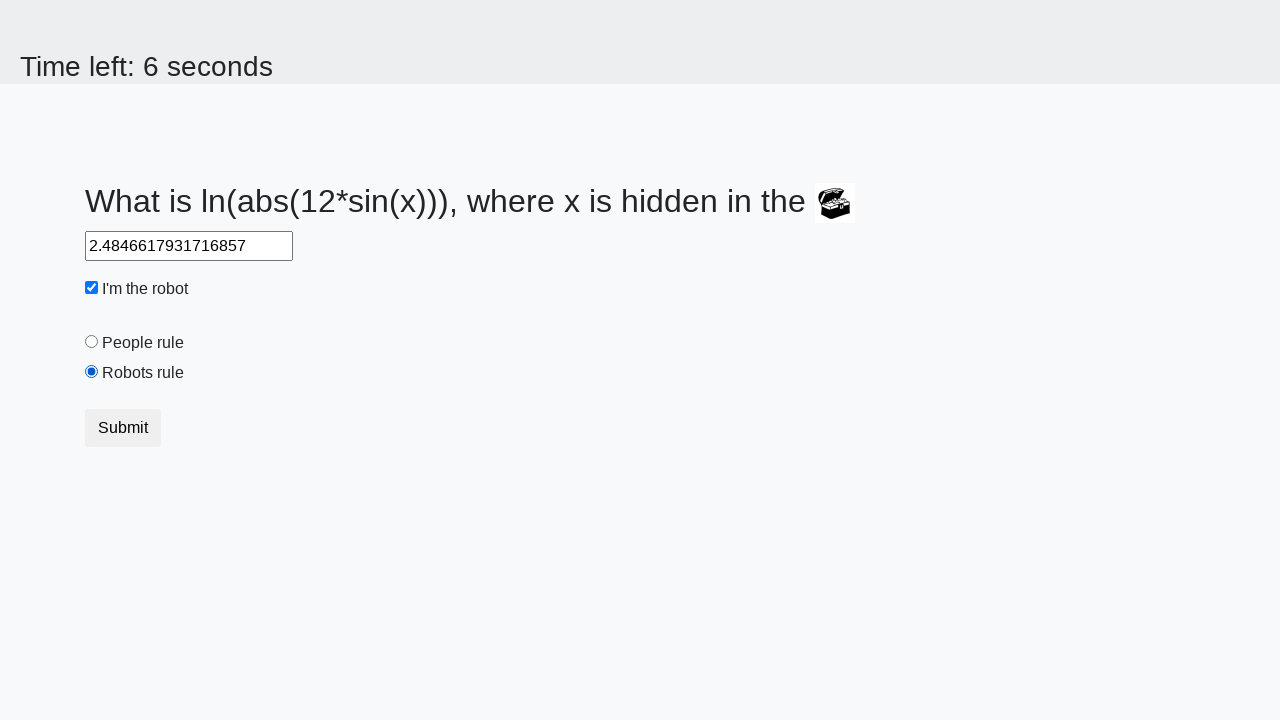

Clicked submit button to submit the form at (123, 428) on .btn-default
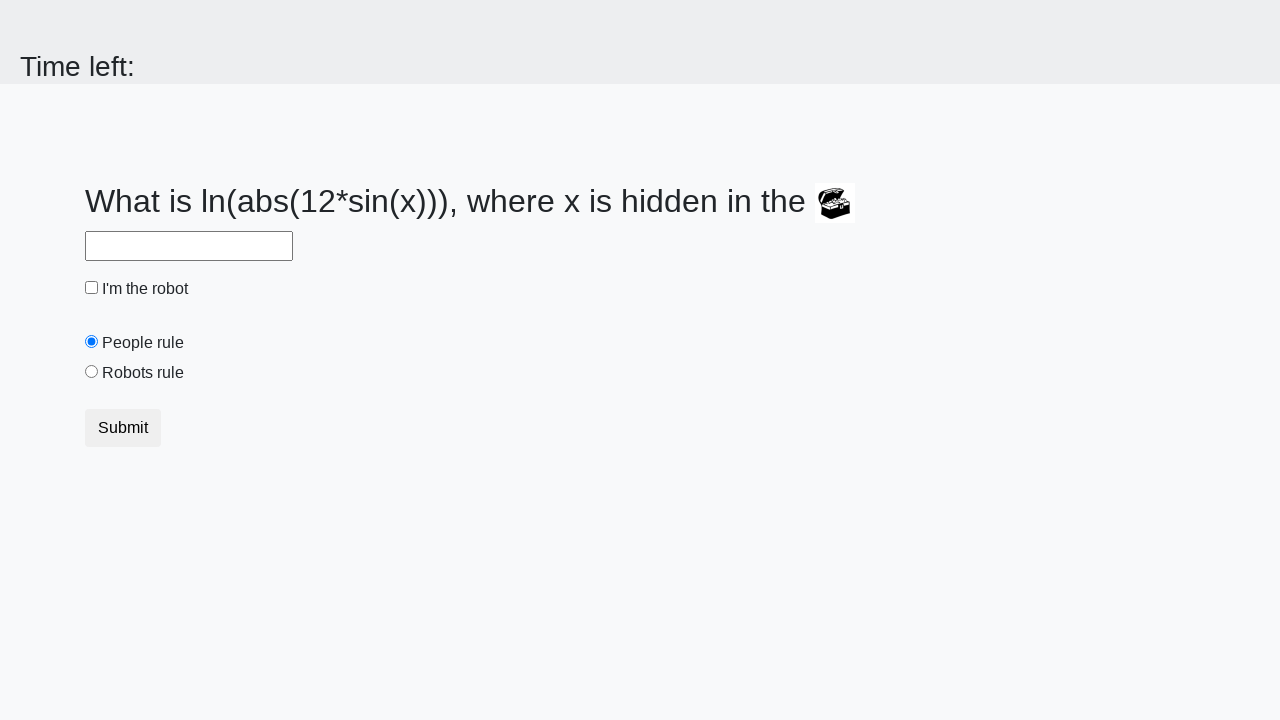

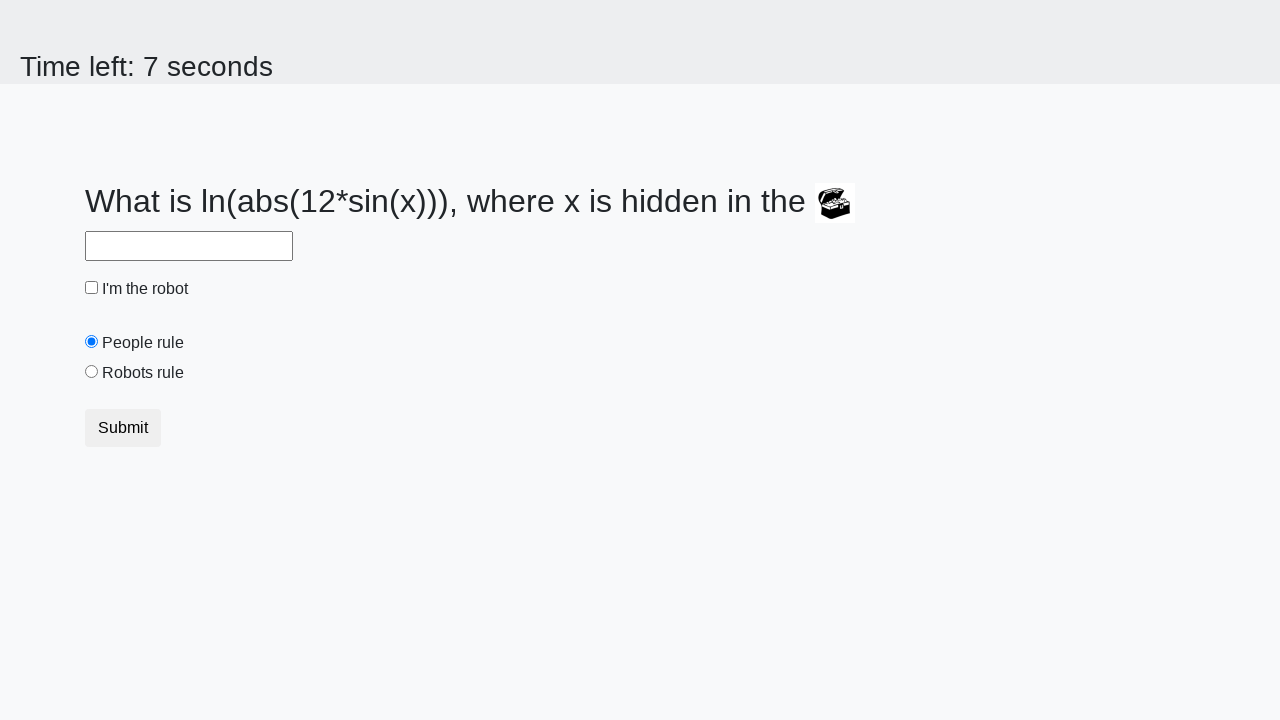